Tests the web calculator's addition functionality by entering two numbers and verifying the sum result

Starting URL: https://calculatorhtml.onrender.com/

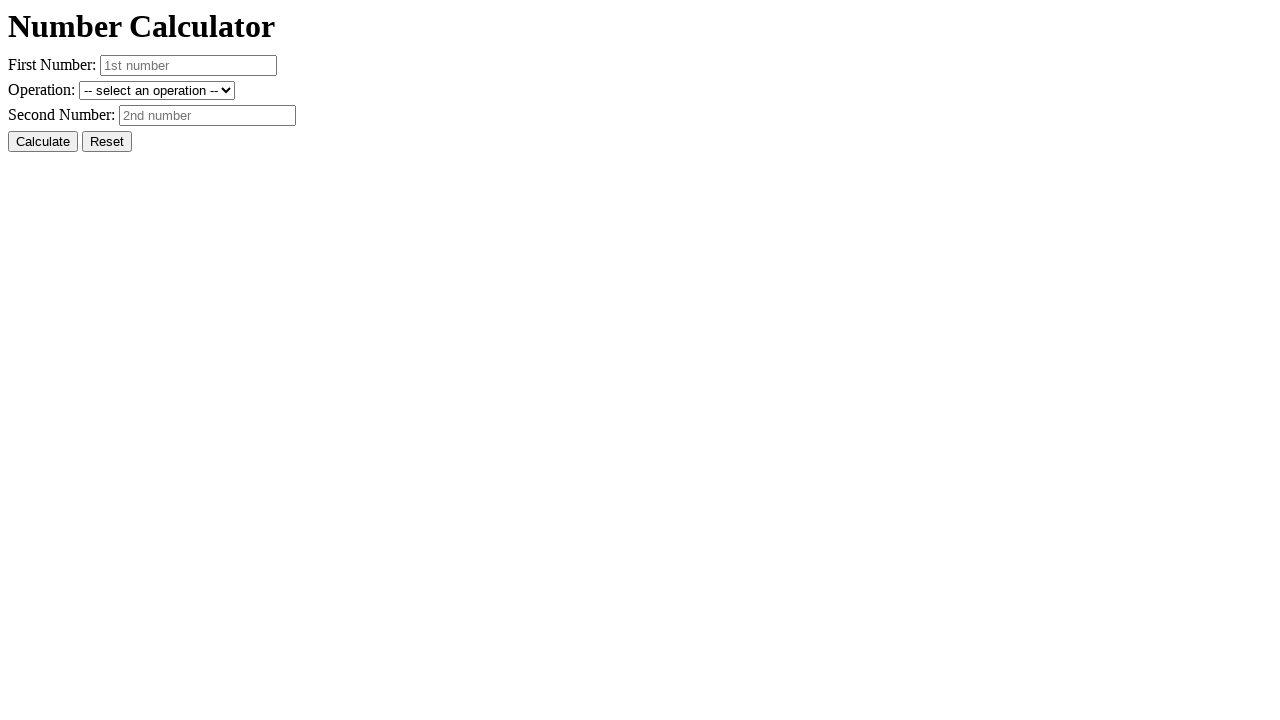

Clicked Reset button to clear previous state at (107, 142) on #resetButton
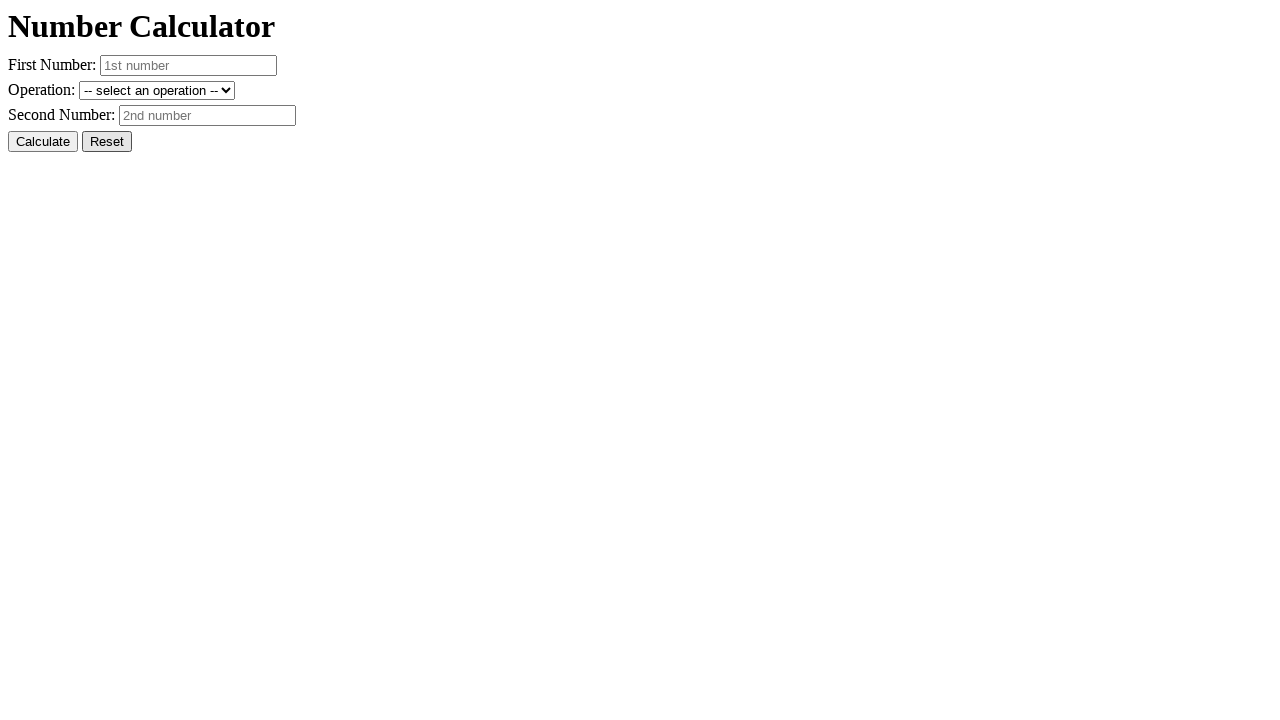

Entered first number: 5 on #number1
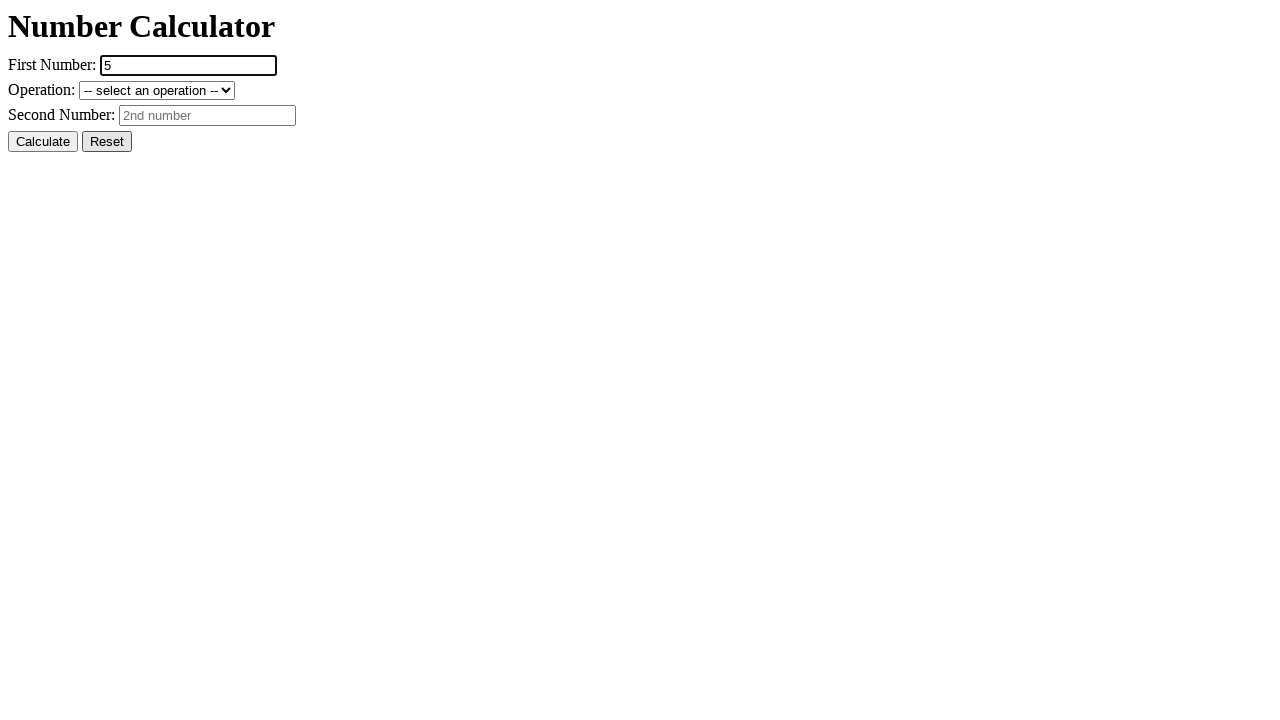

Entered second number: 10 on #number2
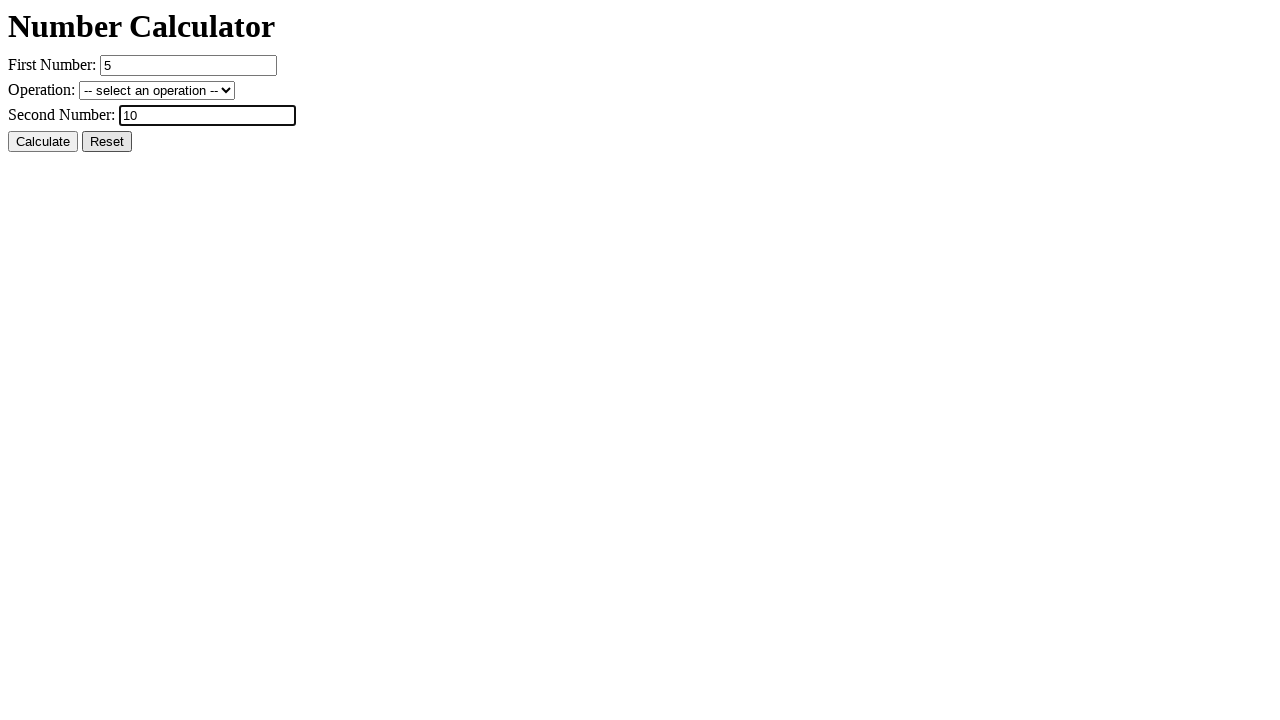

Selected addition operation (+ sum) on #operation
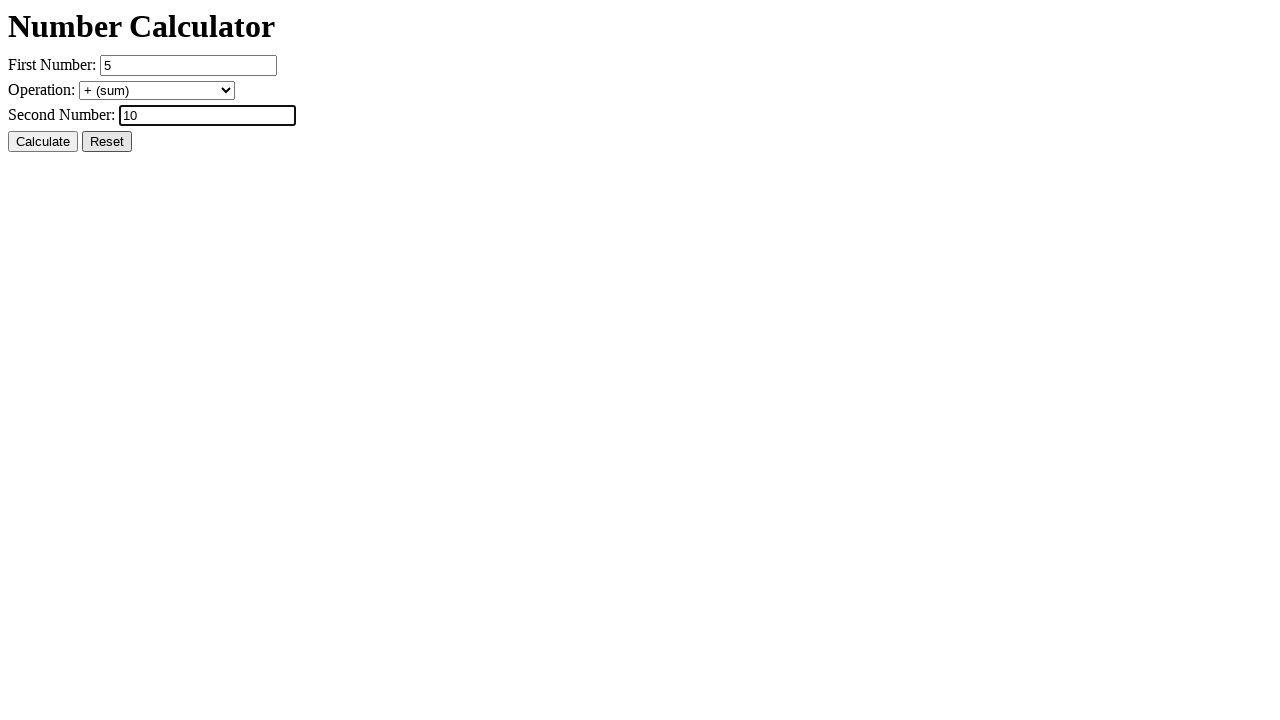

Clicked Calculate button at (43, 142) on #calcButton
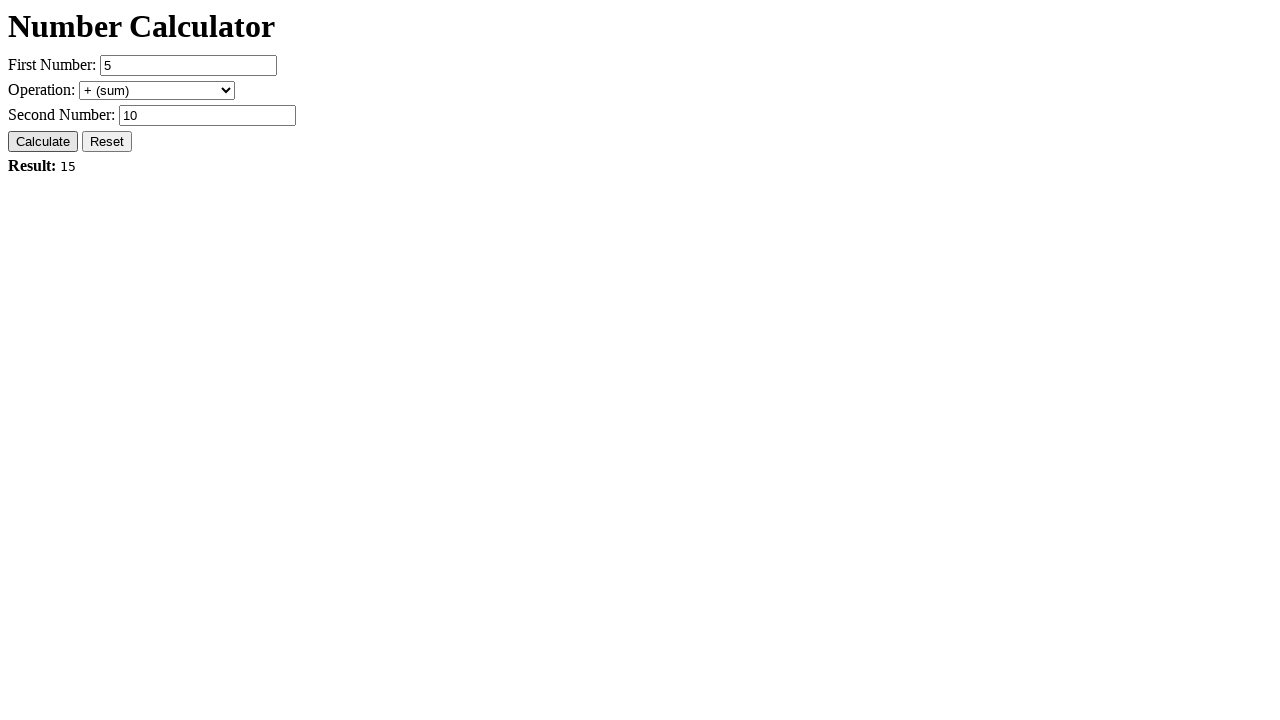

Result element loaded and verified
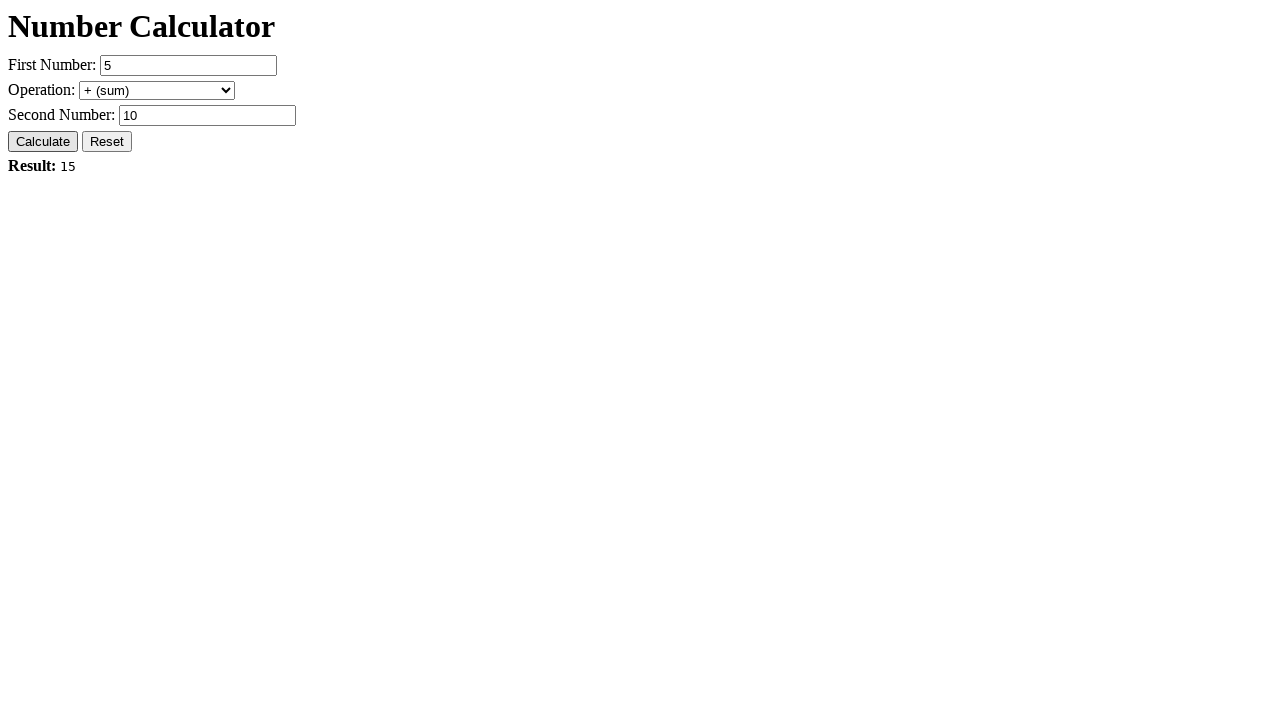

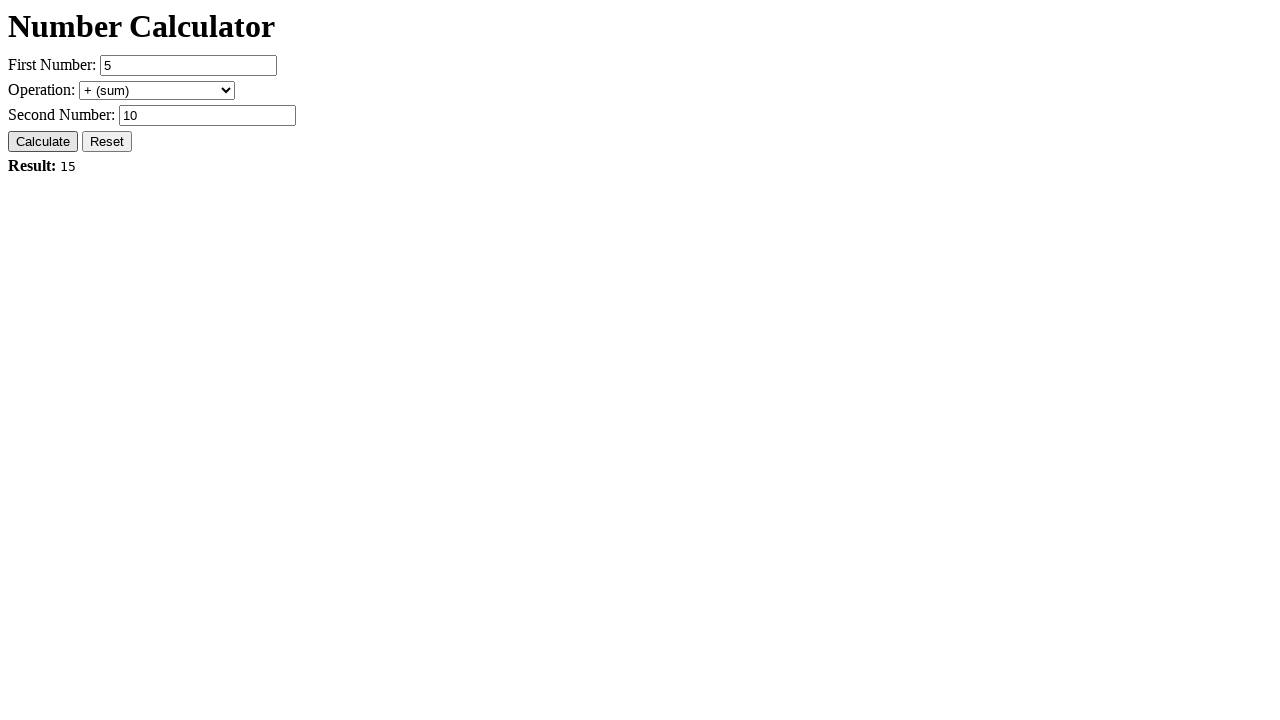